Tests the sign-up functionality on demoblaze.com by clicking the sign-up link, filling in registration details, and handling the success alert

Starting URL: https://www.demoblaze.com/

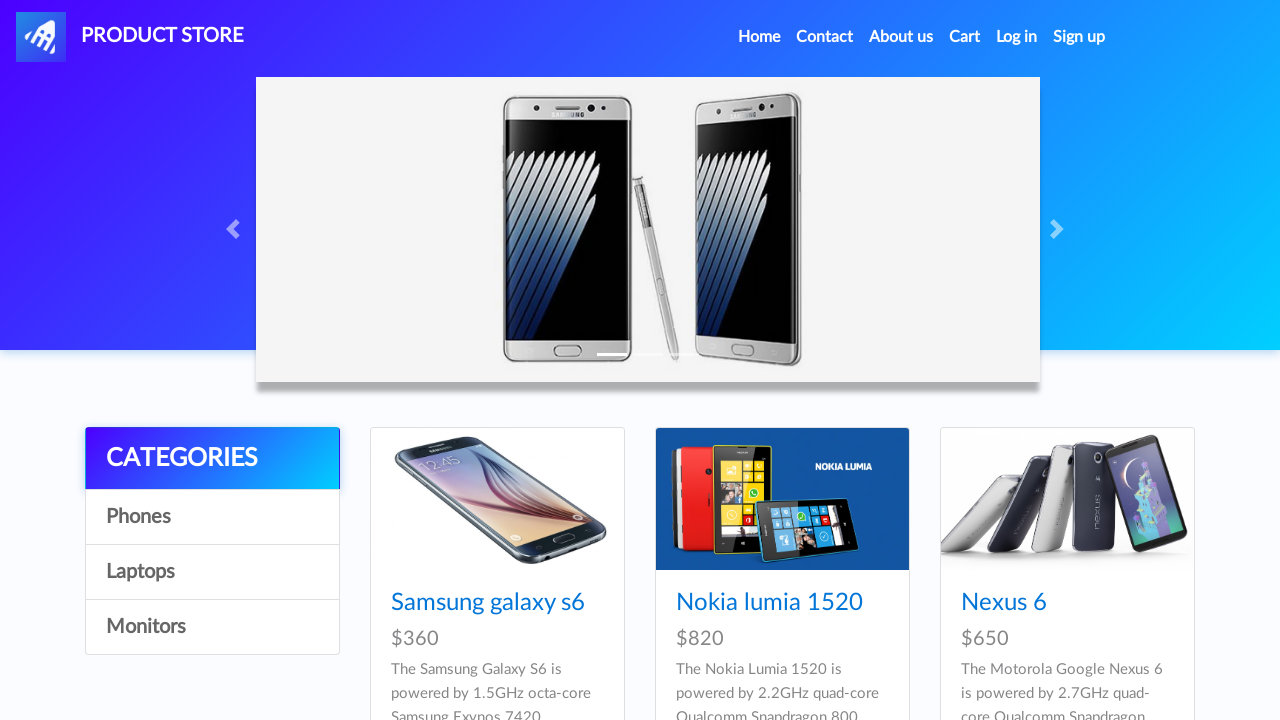

Clicked on Sign Up link at (1079, 37) on a#signin2
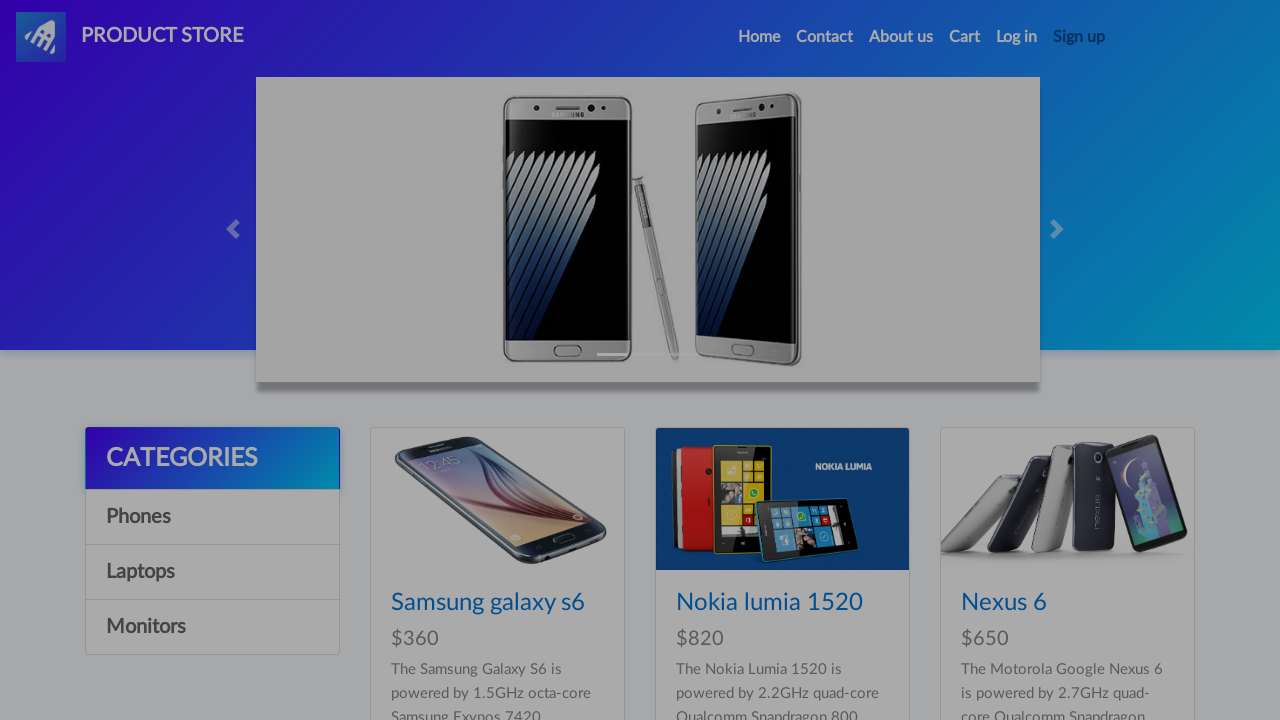

Sign-up modal appeared with username field visible
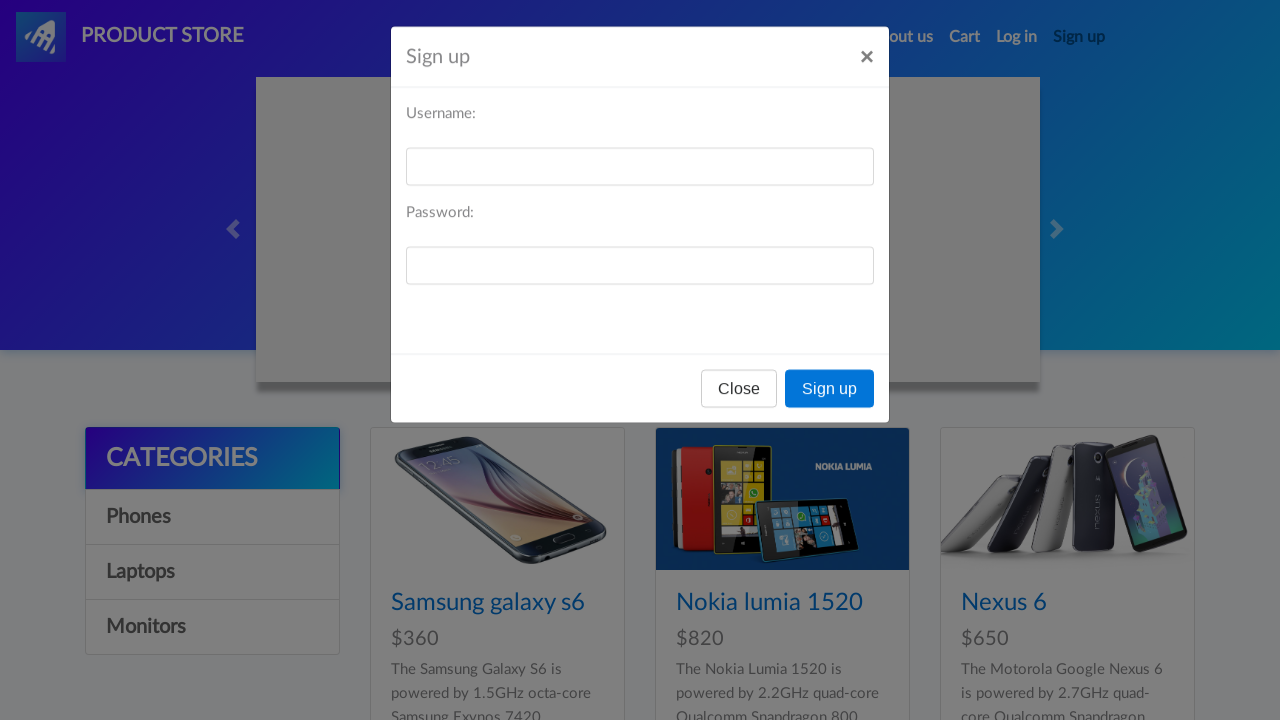

Filled username field with 'testuser547' on #sign-username
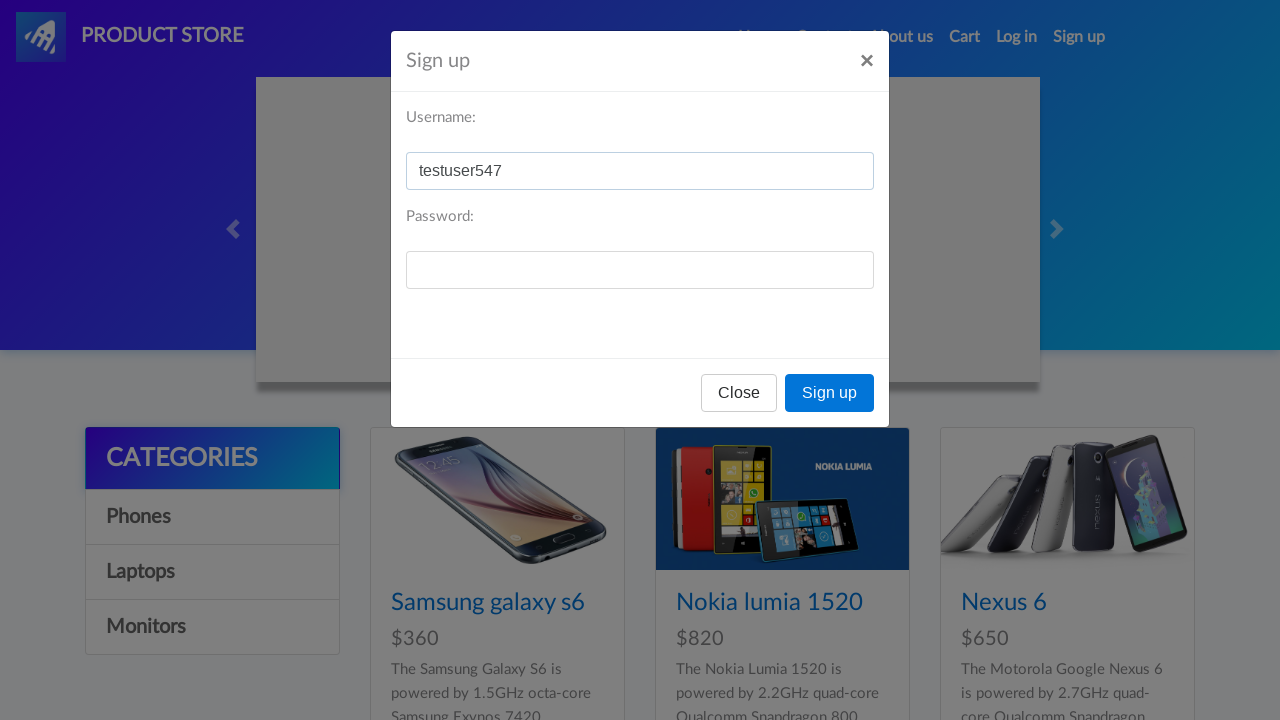

Filled password field with 'securepass123' on #sign-password
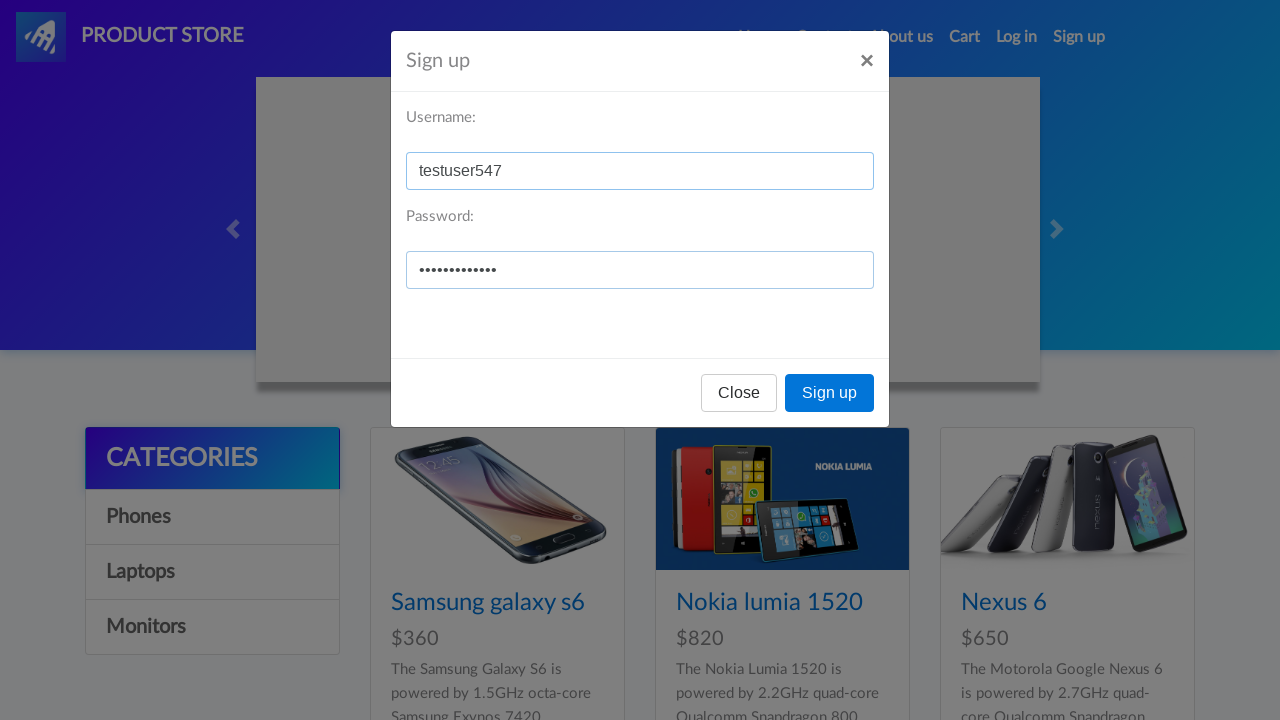

Clicked Sign up button to submit registration at (830, 393) on button:has-text('Sign up')
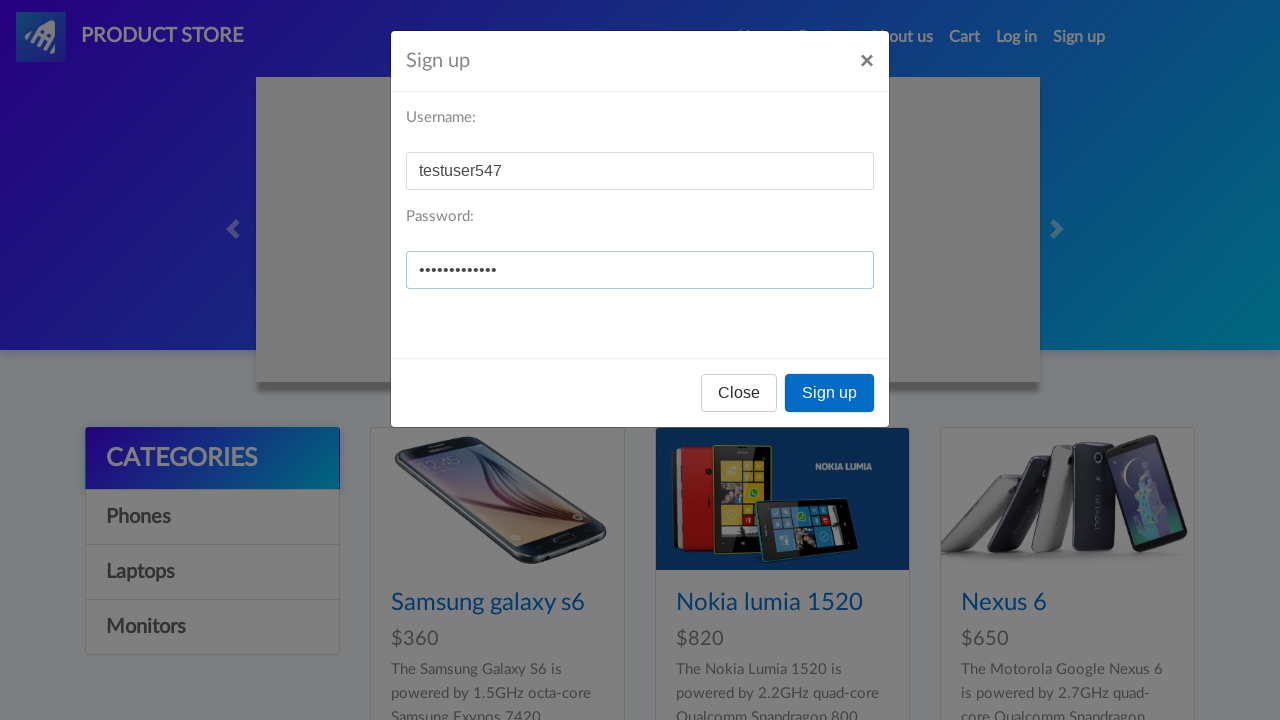

Set up dialog handler for success alert
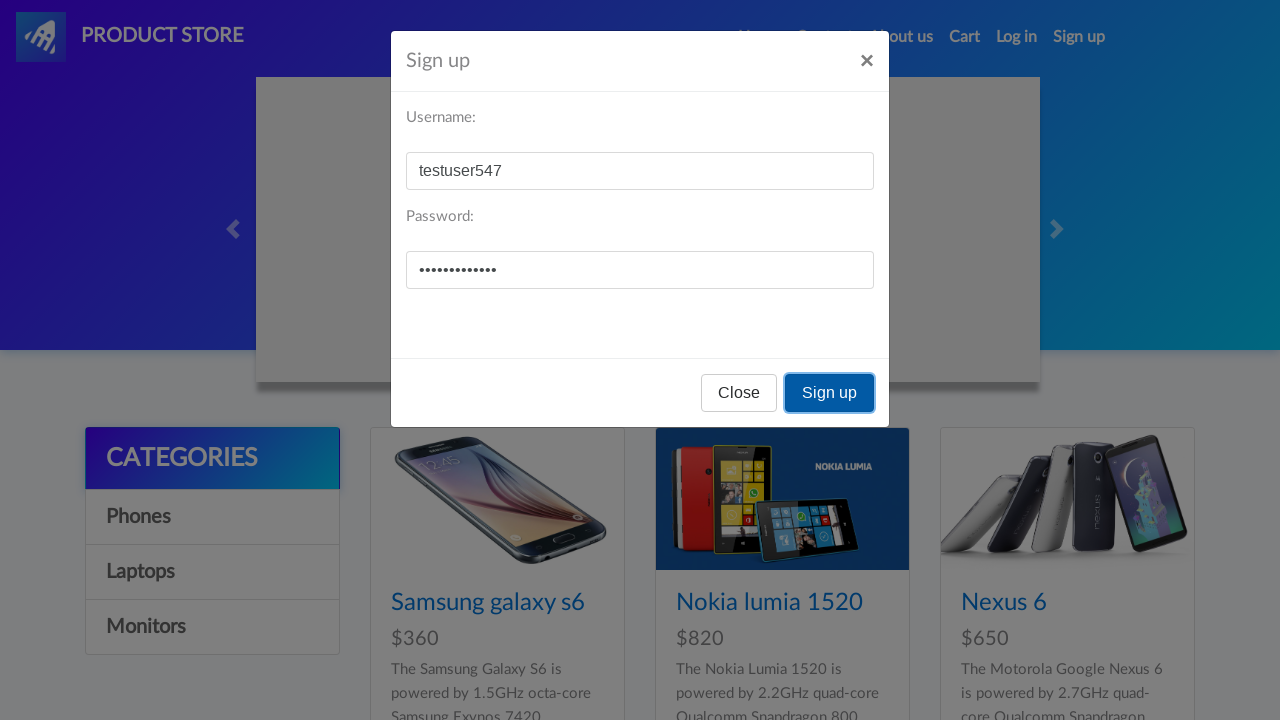

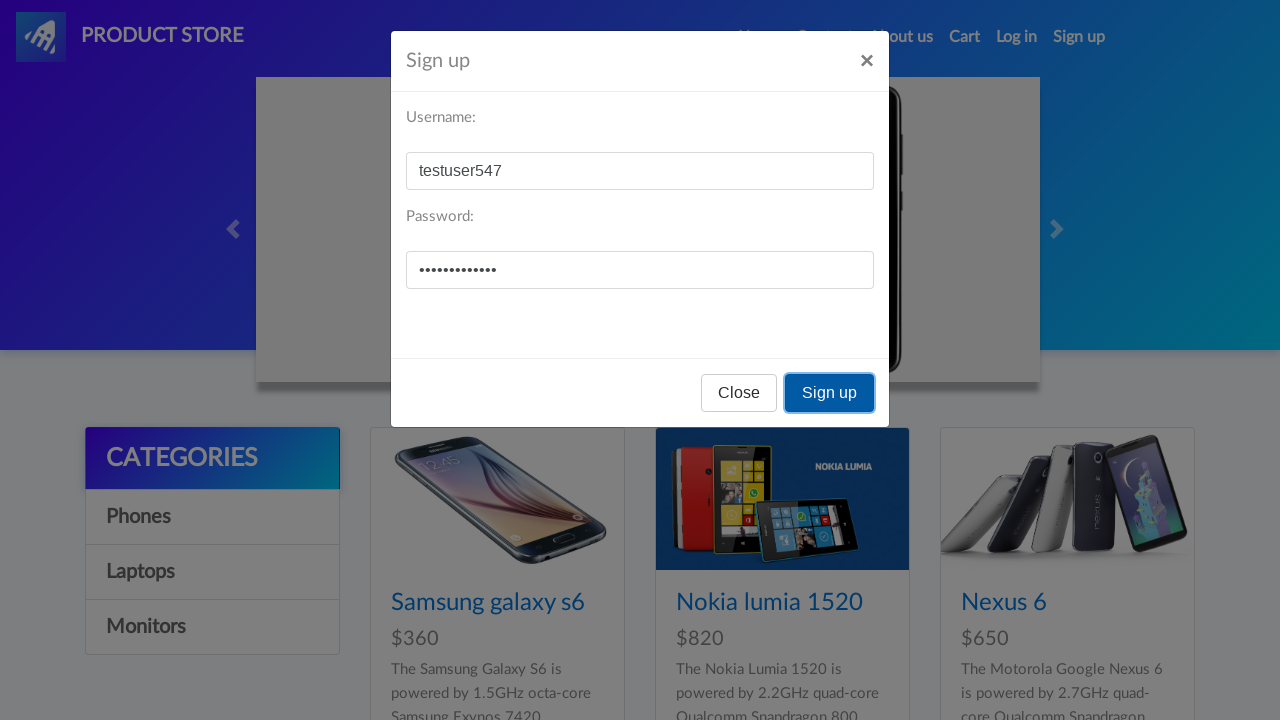